Tests dynamic content loading by clicking a start button and waiting for "Hello World!" text to appear

Starting URL: https://the-internet.herokuapp.com/dynamic_loading/2

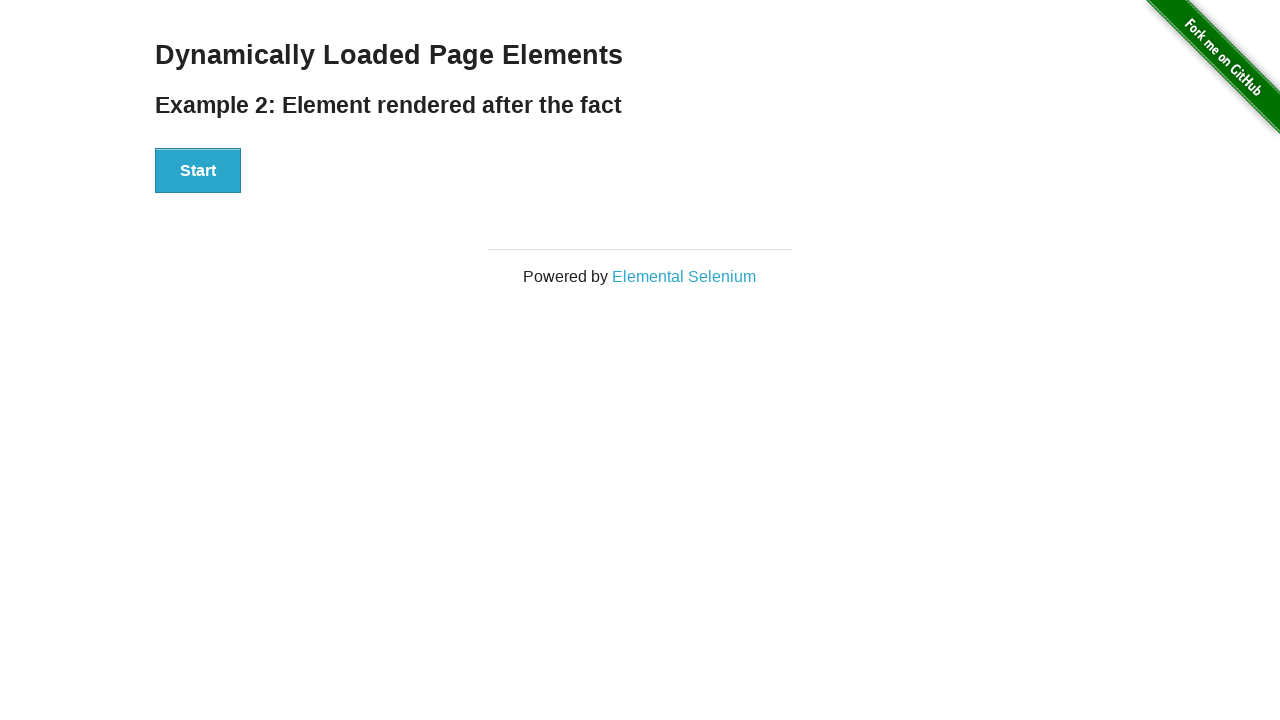

Clicked Start button to trigger dynamic content loading at (198, 171) on button
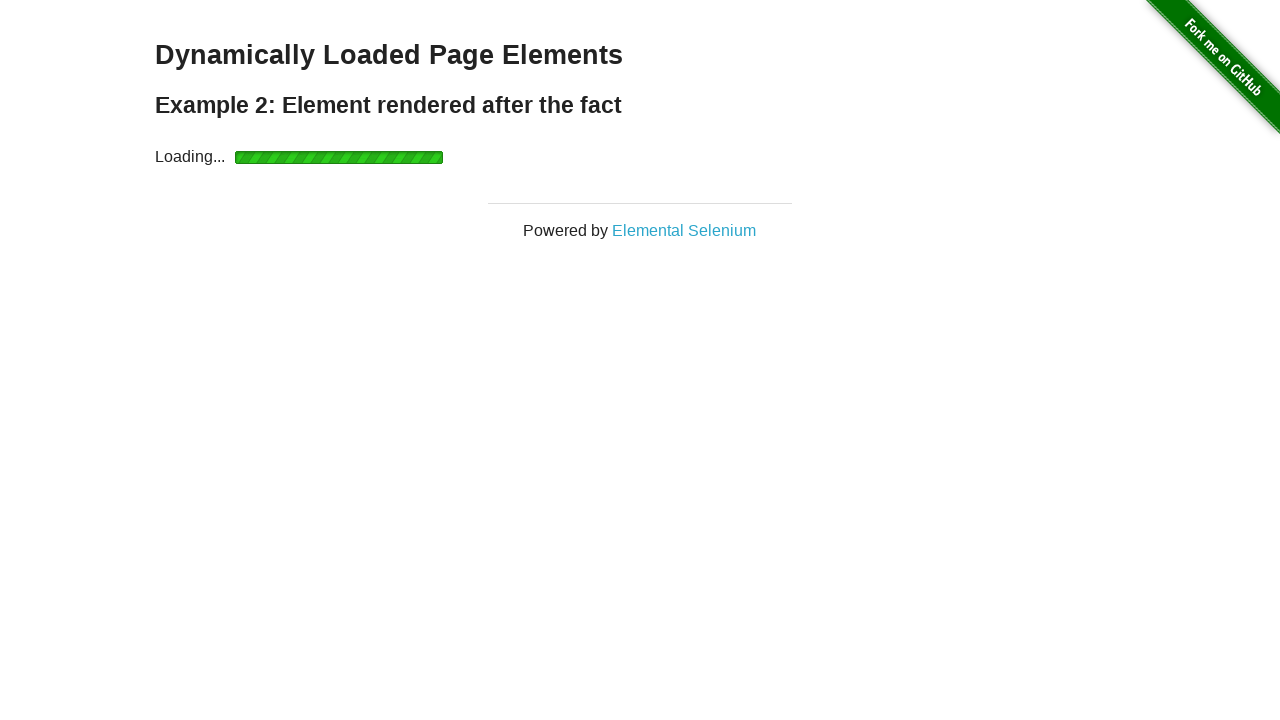

Waited for 'Hello World!' text to become visible
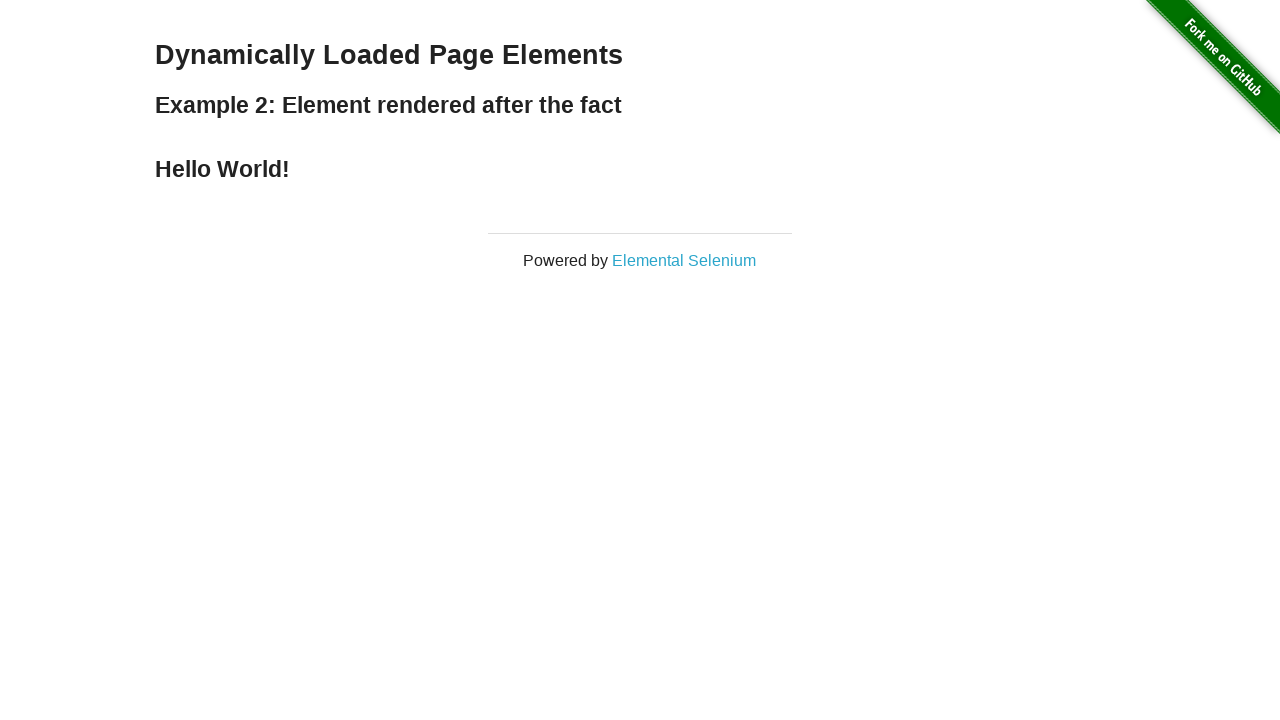

Retrieved 'Hello World!' text content
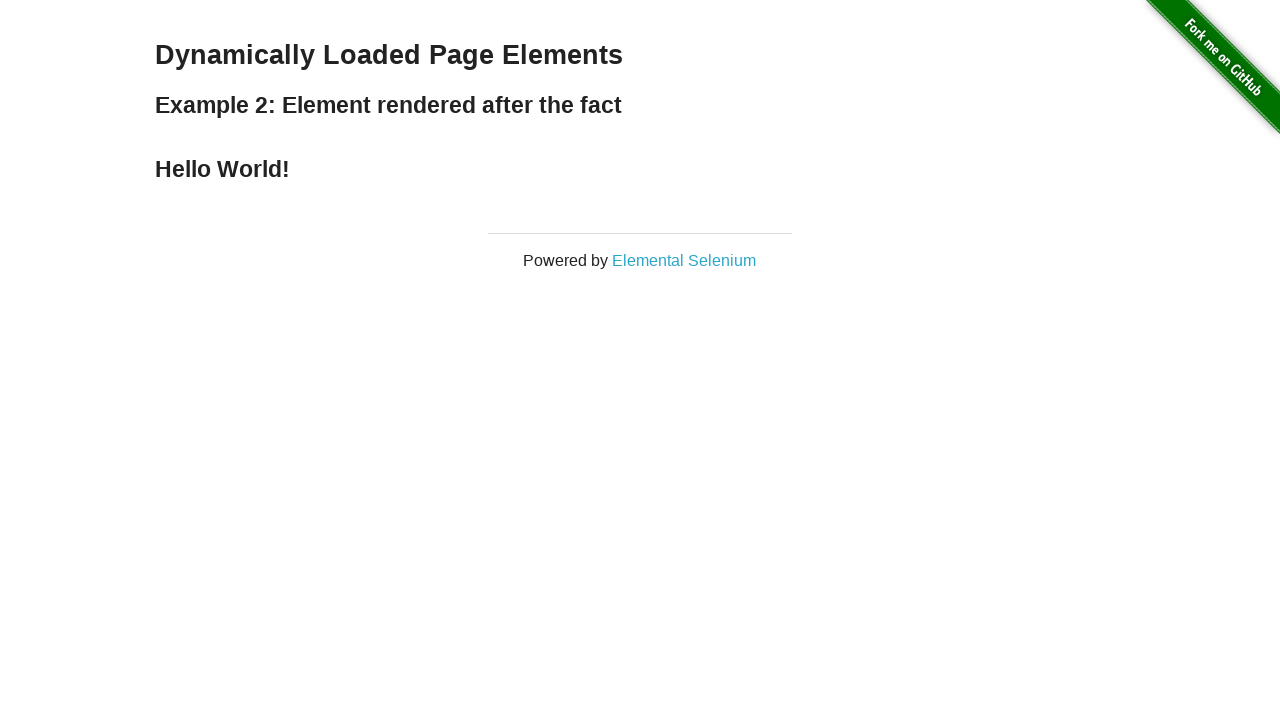

Verified that text content equals 'Hello World!'
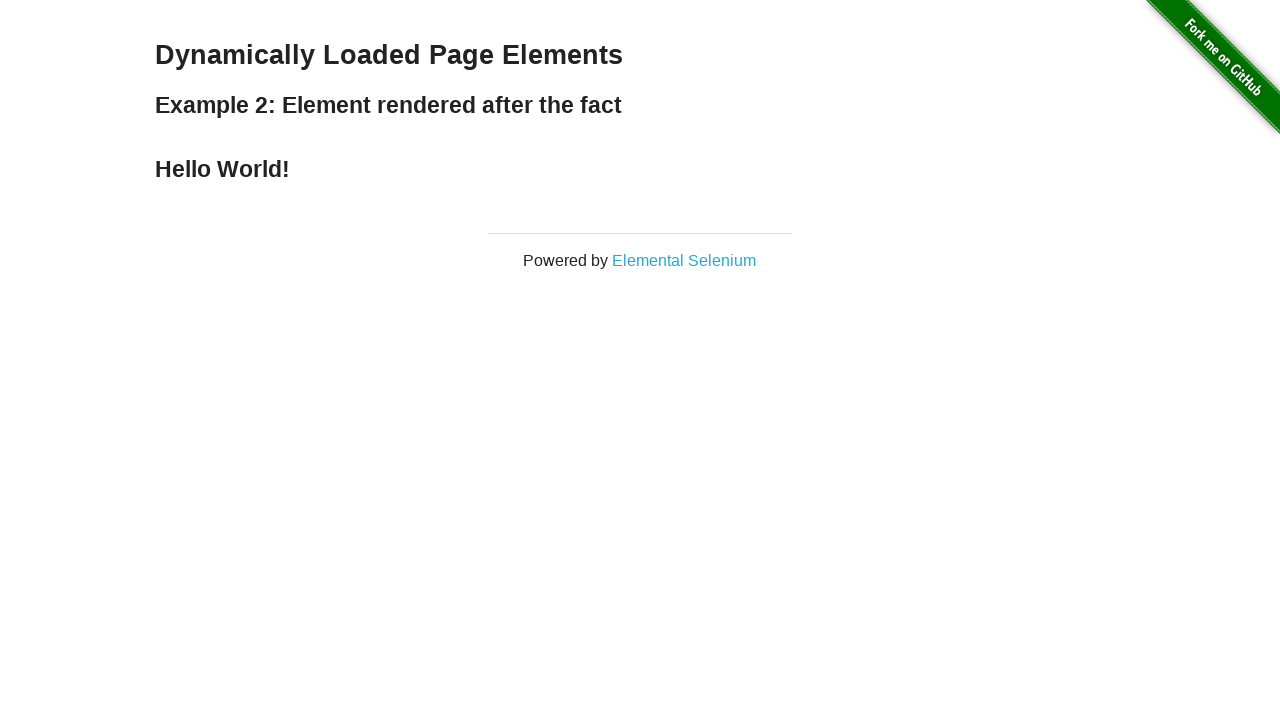

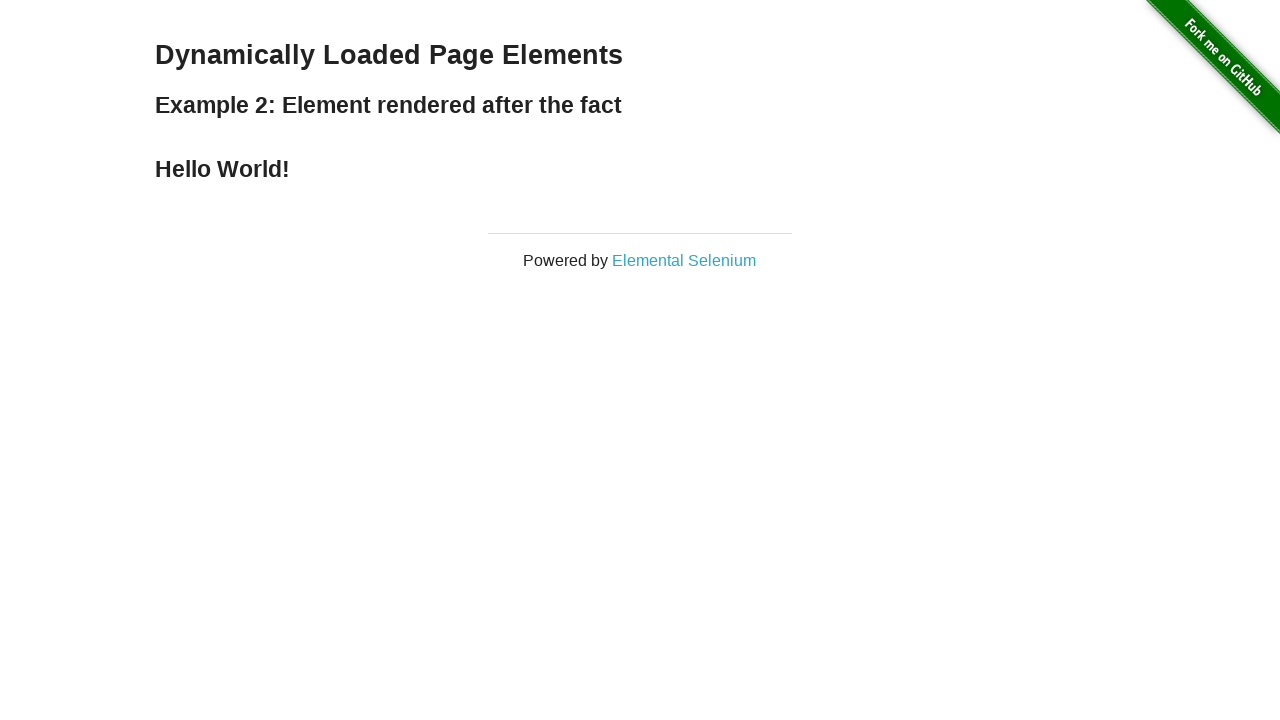